Tests interaction with a dynamic dropdown by entering a city code (HYD) into the origin station input field

Starting URL: https://rahulshettyacademy.com/dropdownsPractise/

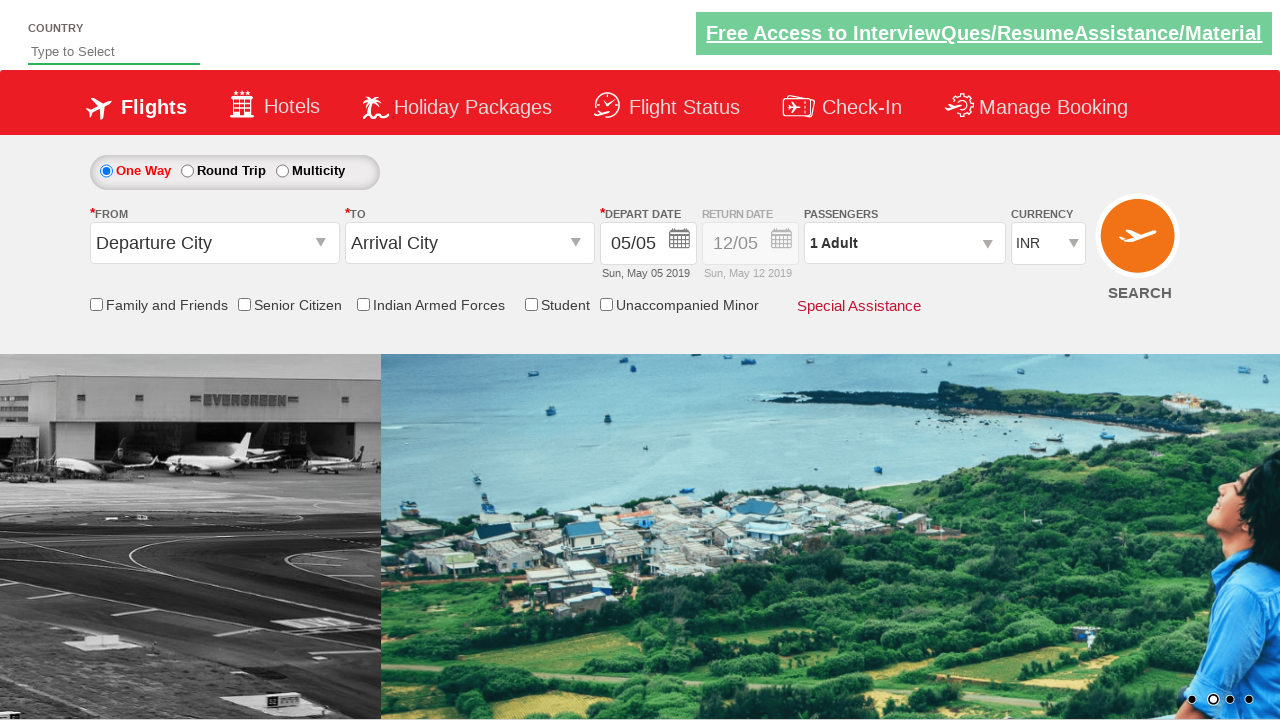

Navigated to dropdown practice page
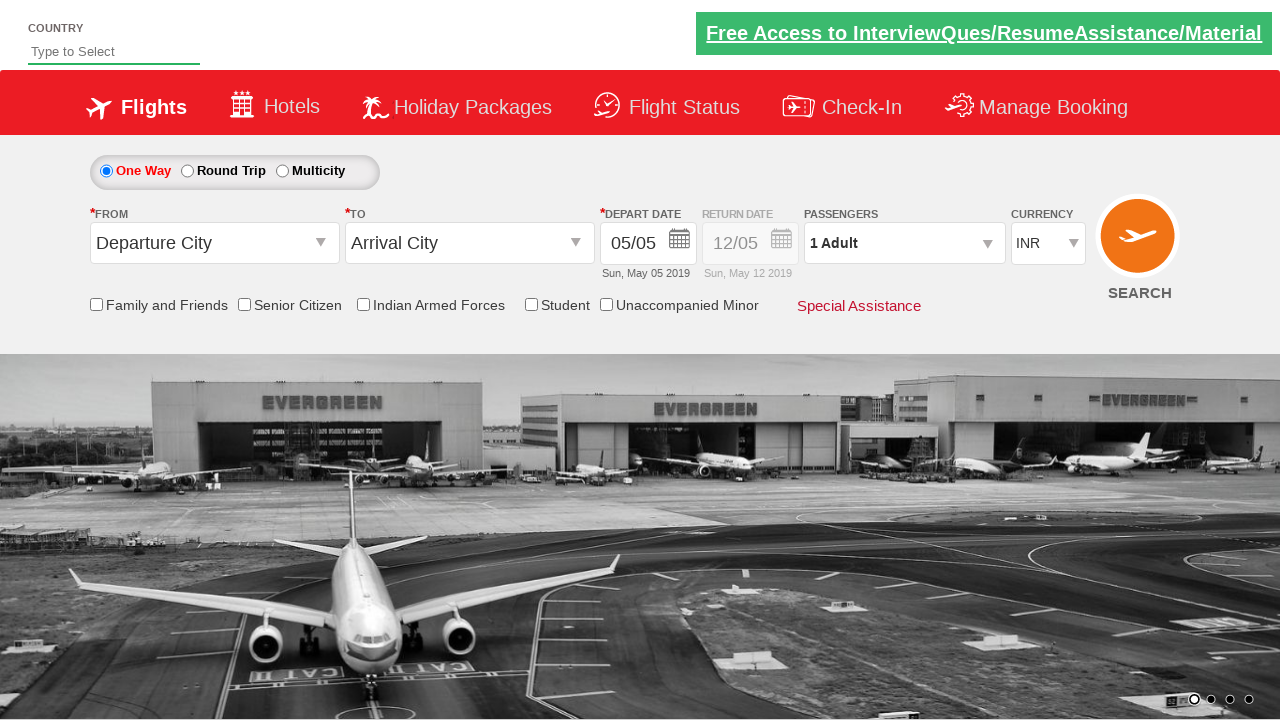

Filled origin station input field with city code 'HYD' on input#ctl00_mainContent_ddl_originStation1_CTXT
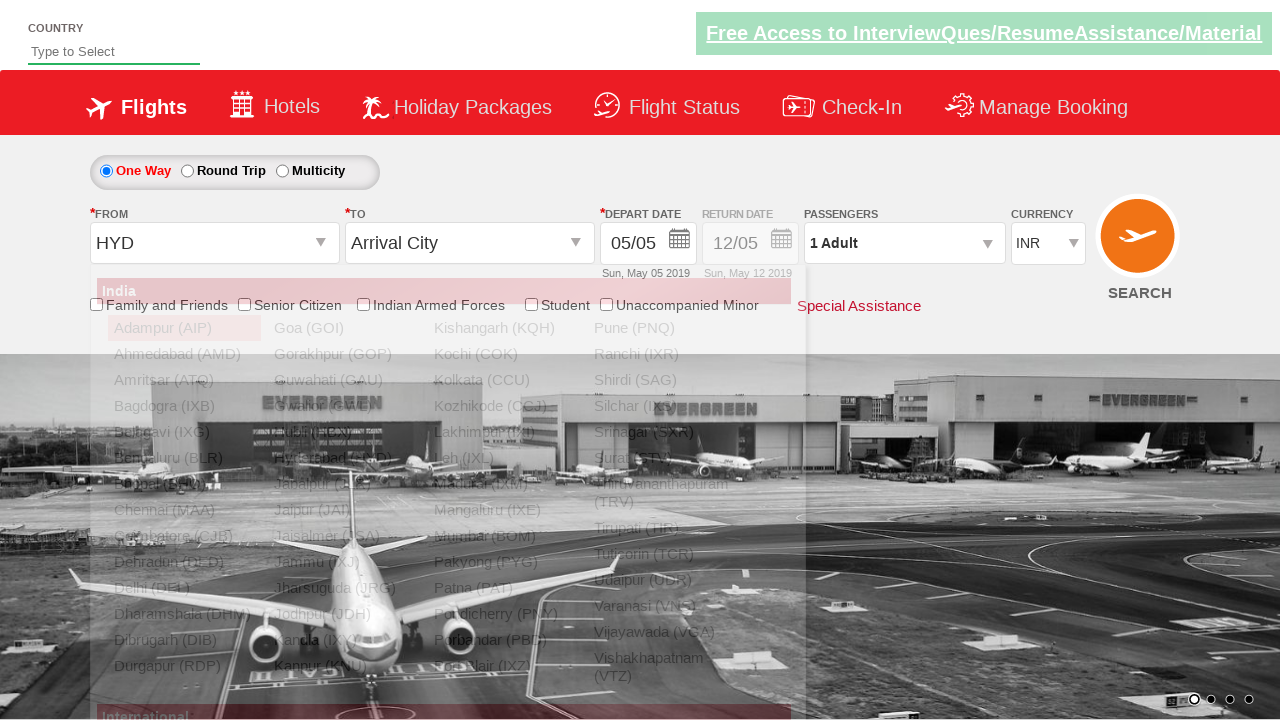

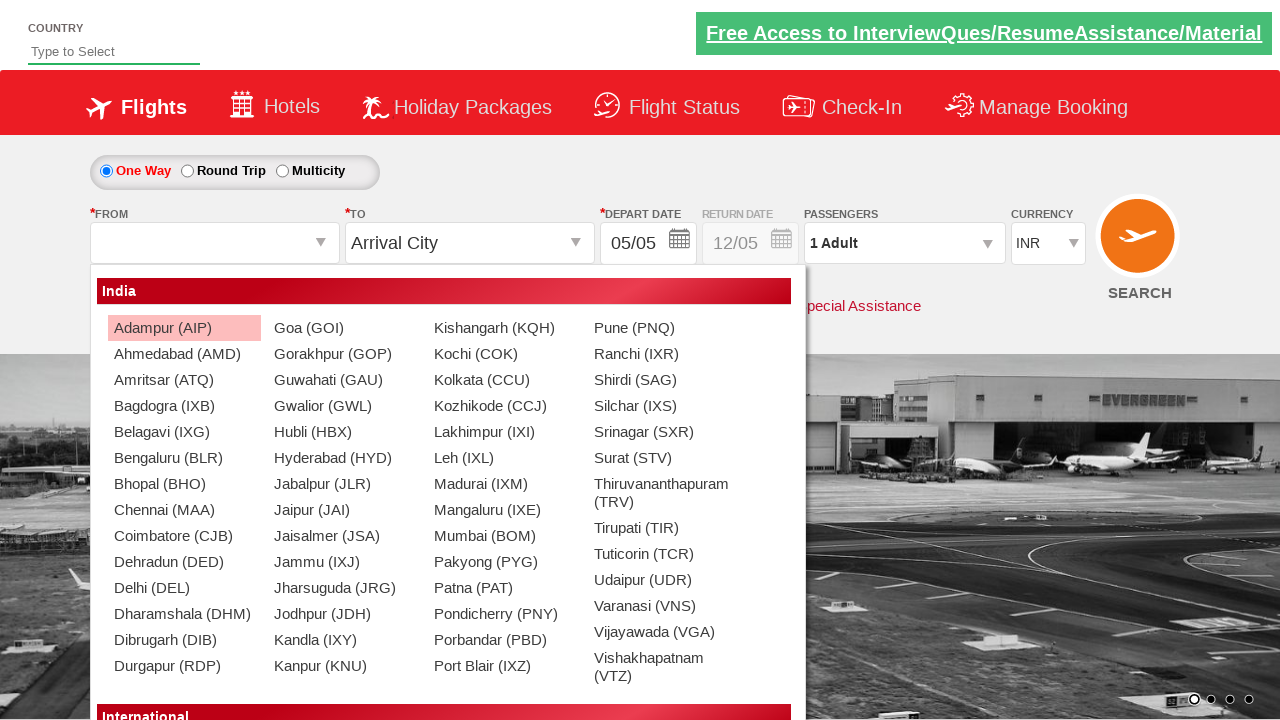